Tests a data types form by filling in personal information fields (name, address, contact details, job info) and submitting the form, then verifies the form validation feedback.

Starting URL: https://bonigarcia.dev/selenium-webdriver-java/data-types.html

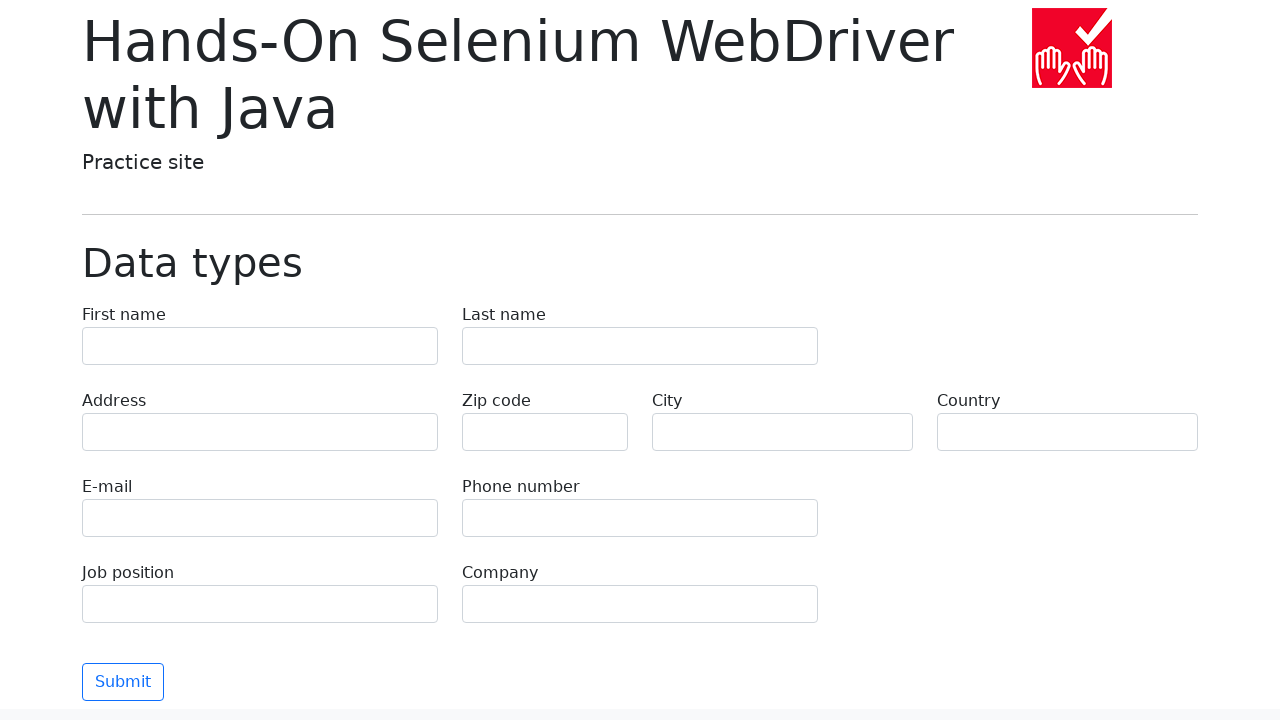

Filled first name field with 'Иван' on input[name='first-name']
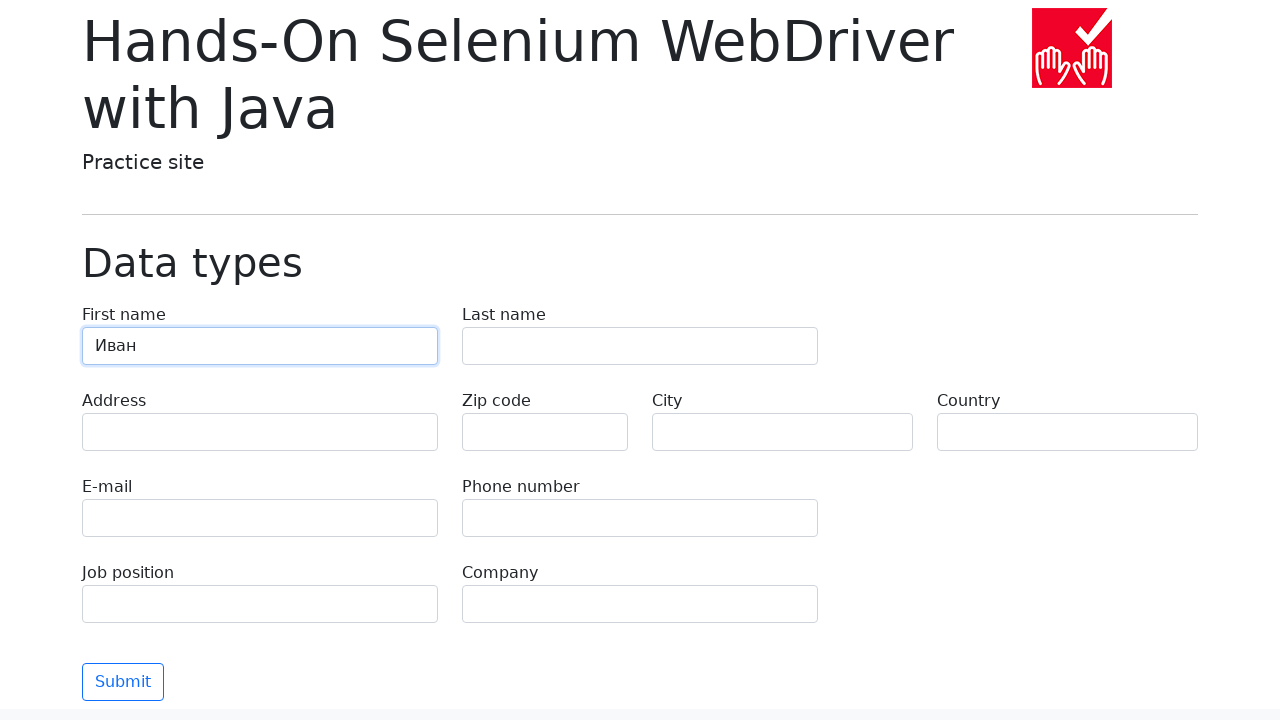

Filled last name field with 'Петров' on input[name='last-name']
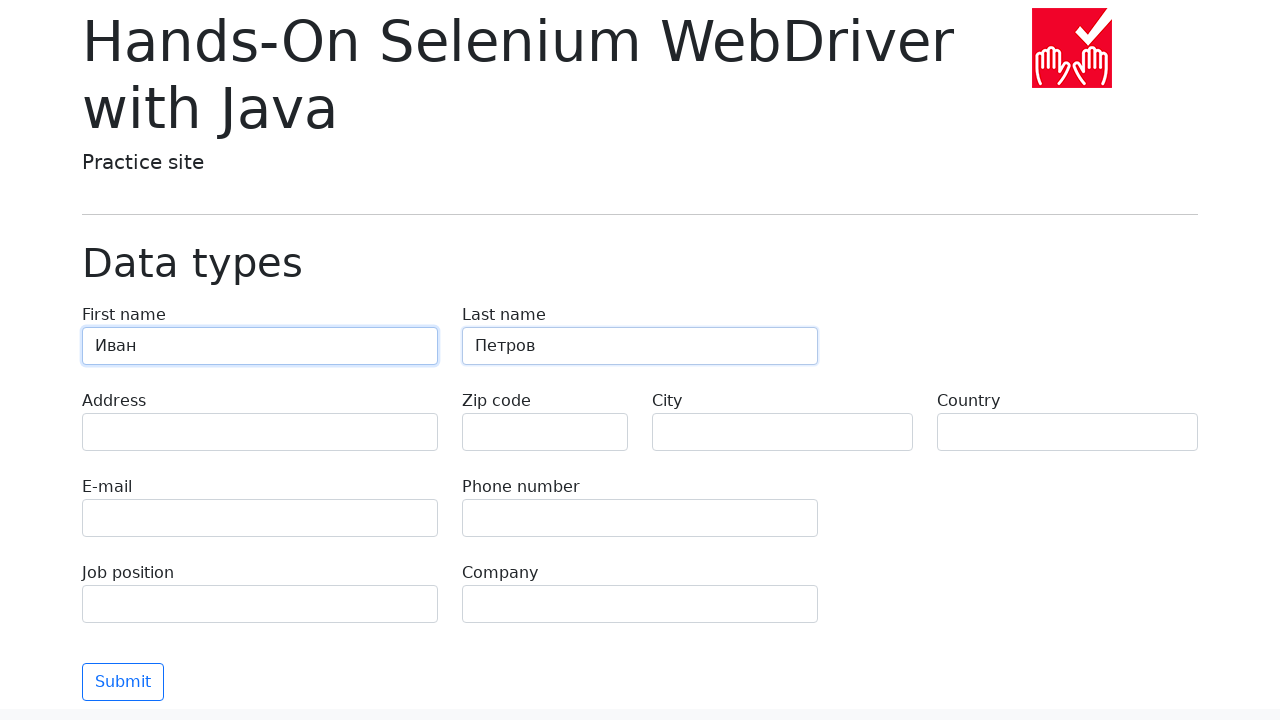

Filled address field with 'Ленина, 55-3' on input[name='address']
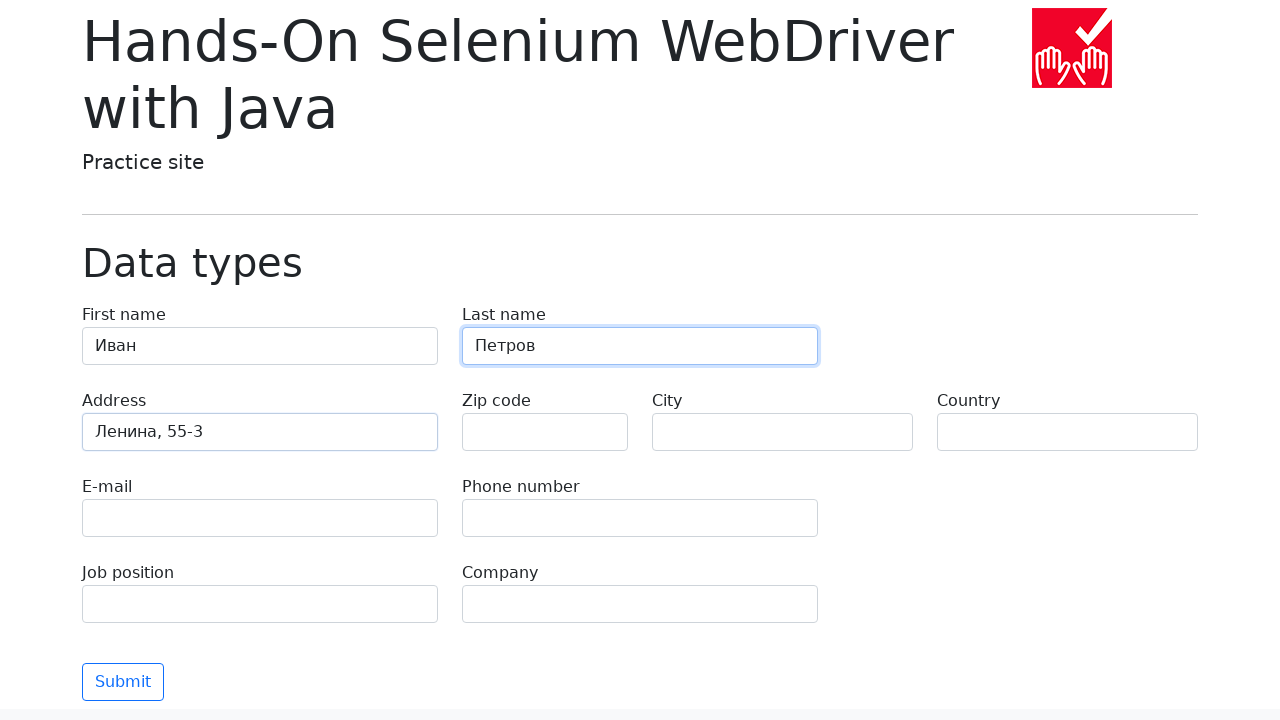

Filled city field with 'Москва' on input[name='city']
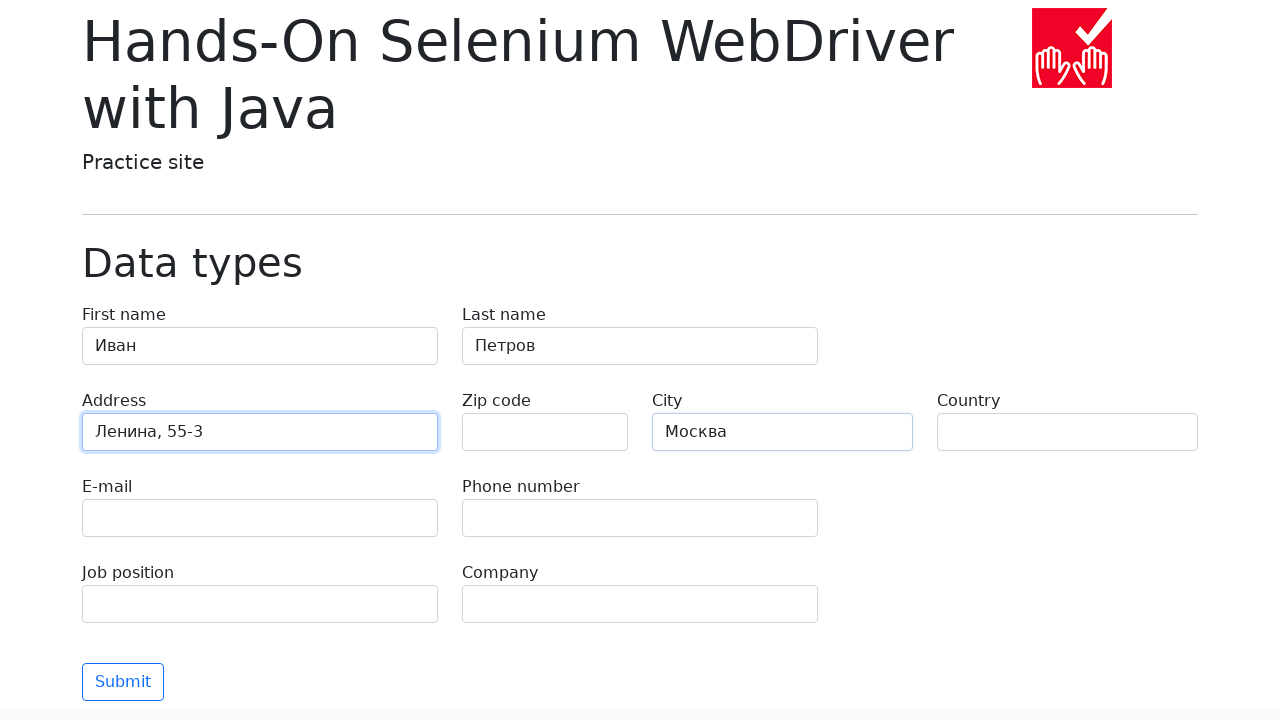

Filled country field with 'Россия' on input[name='country']
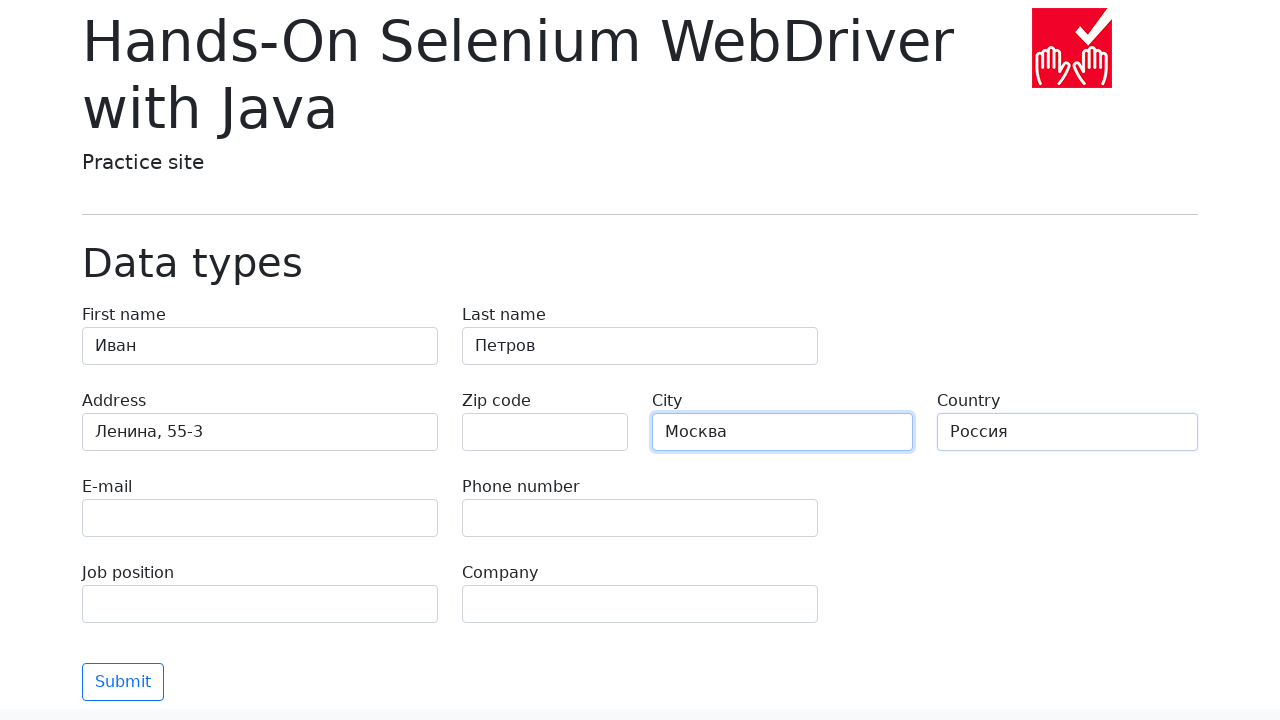

Filled email field with 'test@skypro.com' on input[name='e-mail']
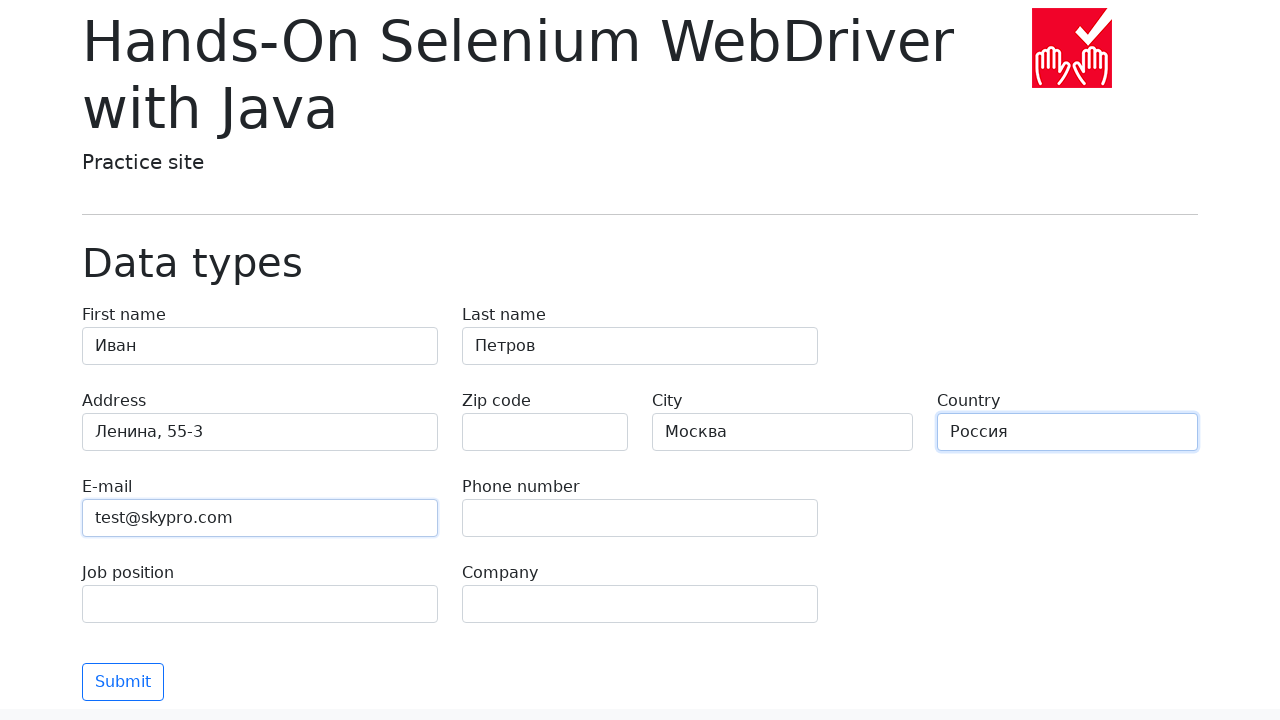

Filled phone field with '+7985899998787' on input[name='phone']
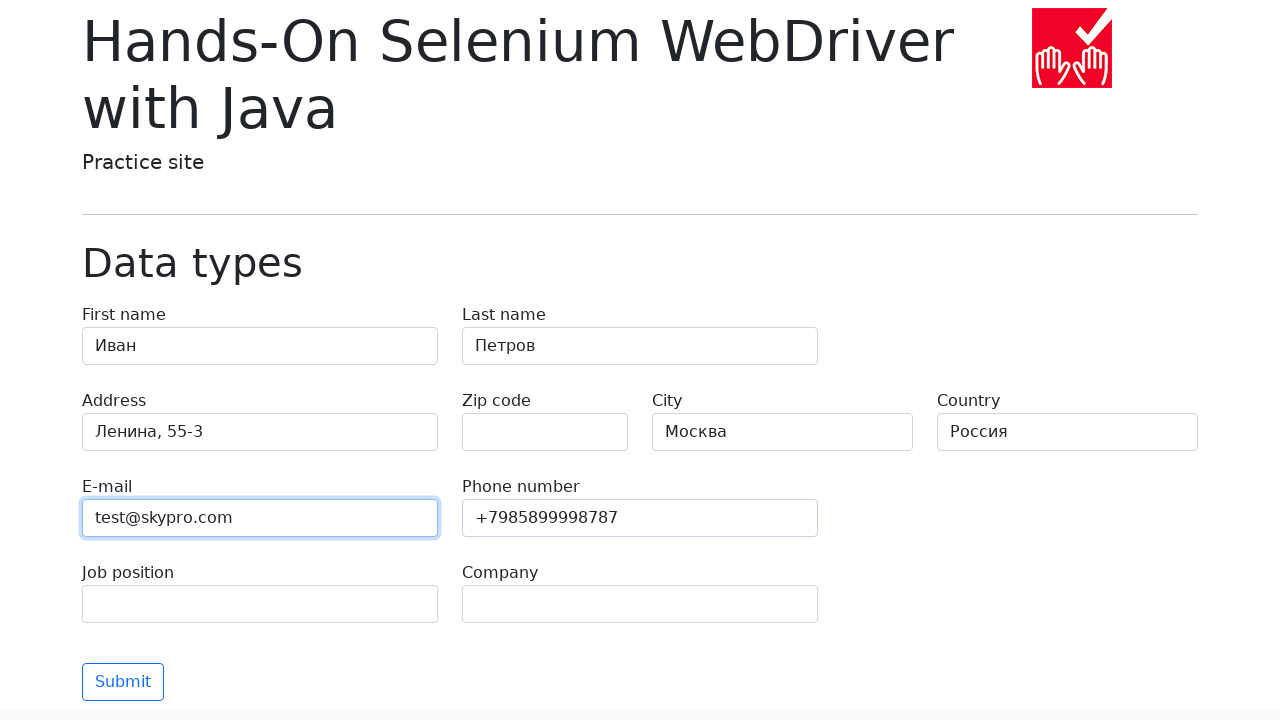

Filled job position field with 'QA' on input[name='job-position']
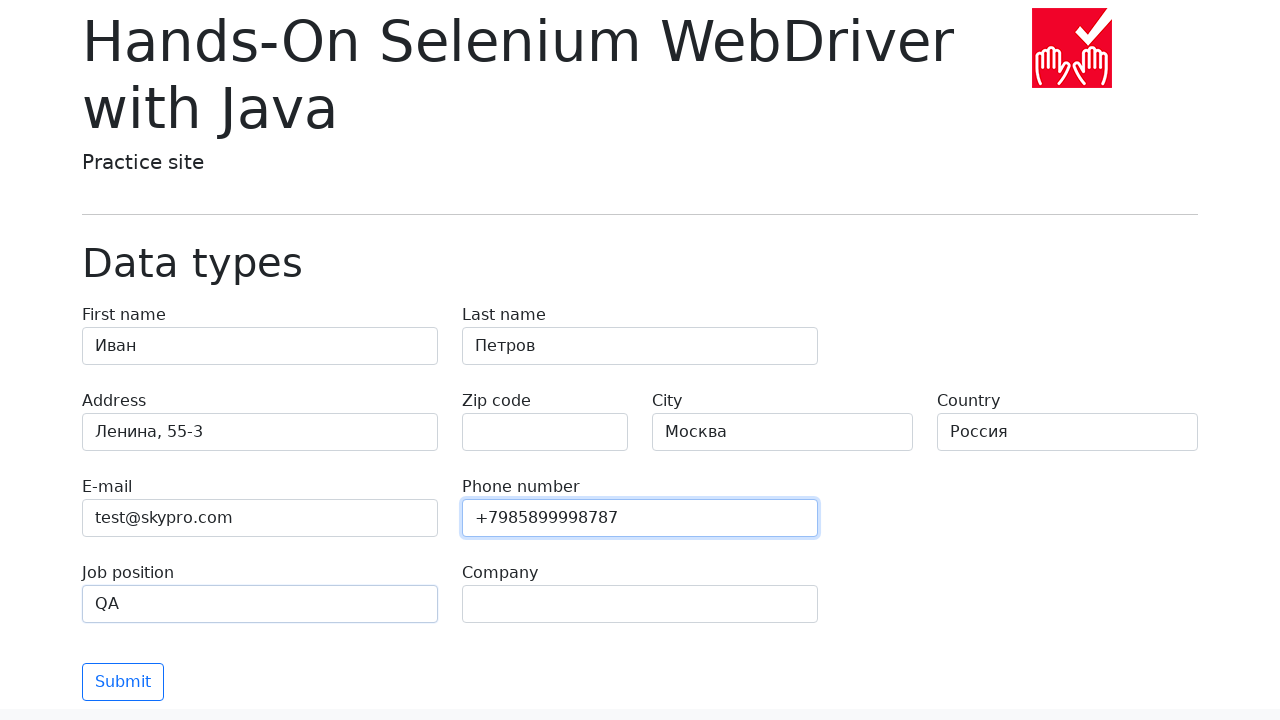

Filled company field with 'SkyPro' on input[name='company']
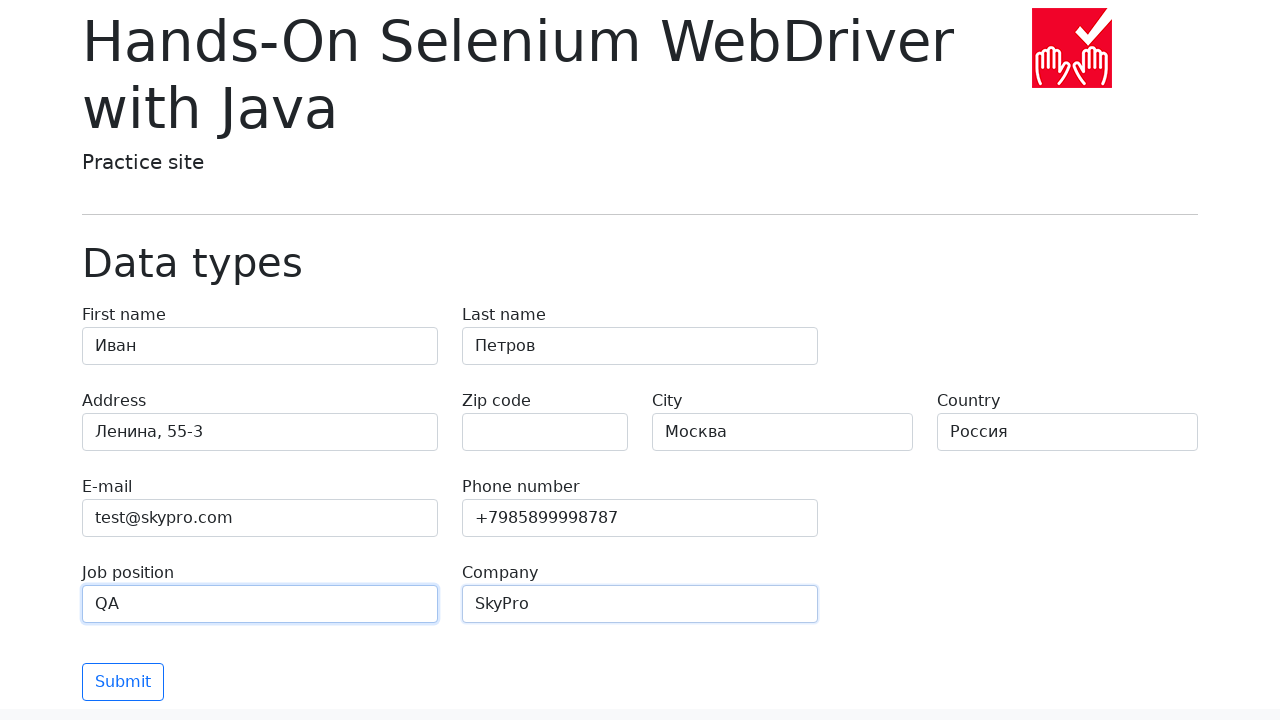

Clicked submit button to submit the form at (123, 682) on button[type='submit']
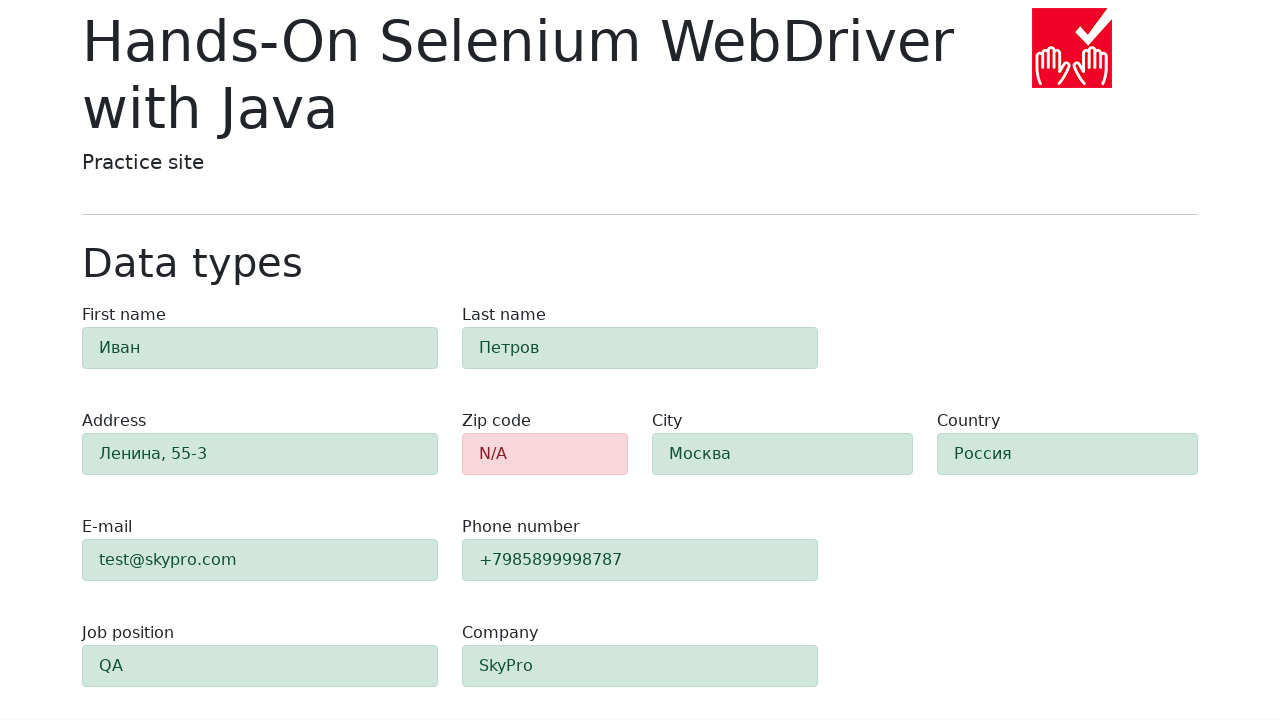

Form validation feedback alert appeared
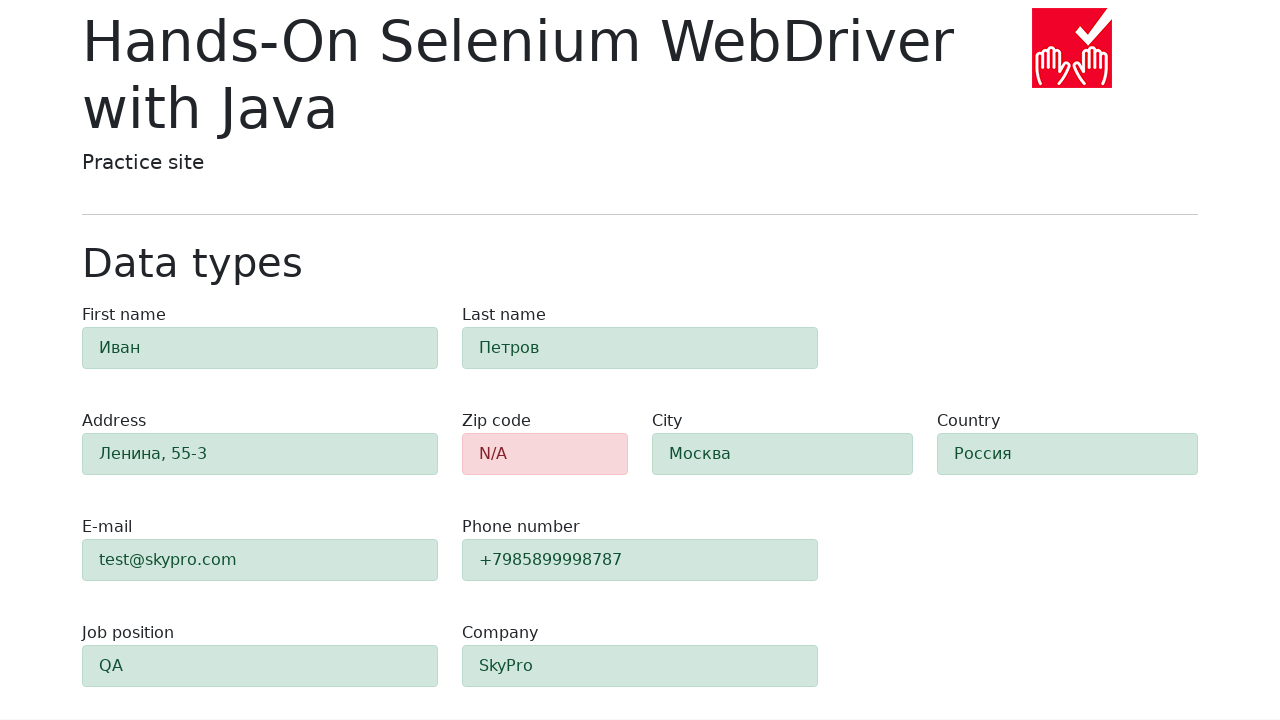

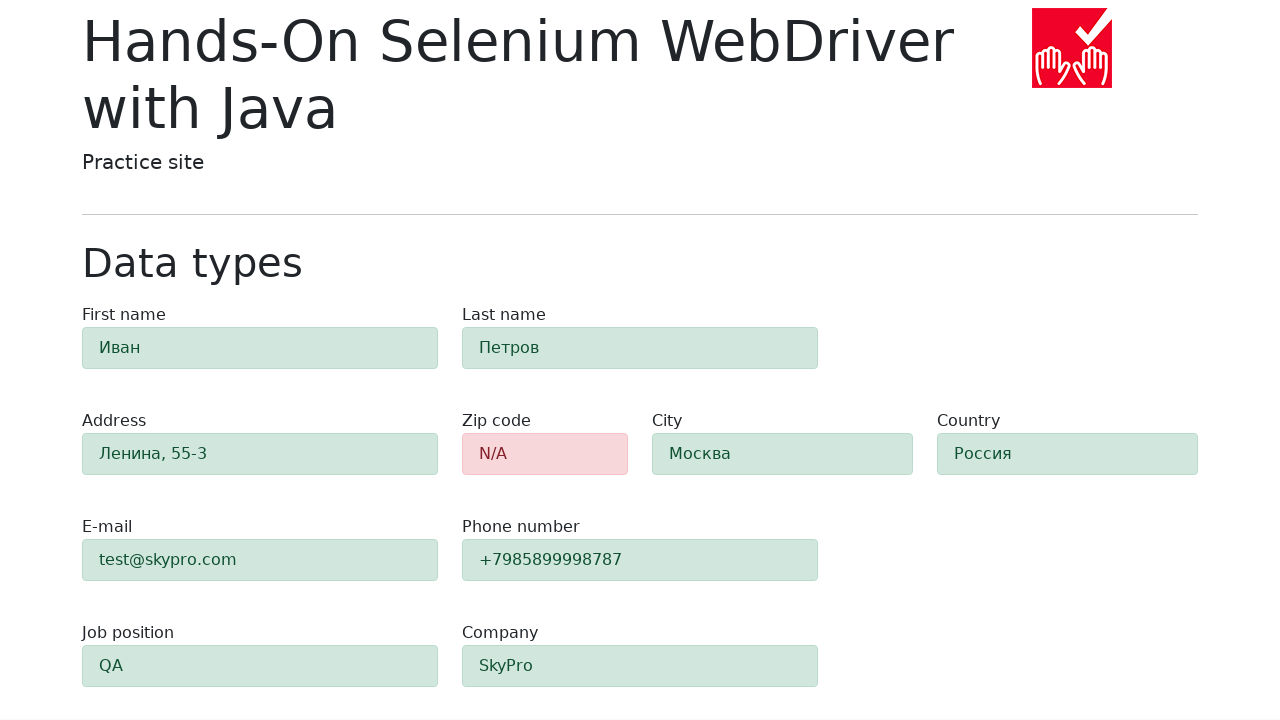